Tests that the clear completed button displays the correct text after marking an item complete.

Starting URL: https://demo.playwright.dev/todomvc

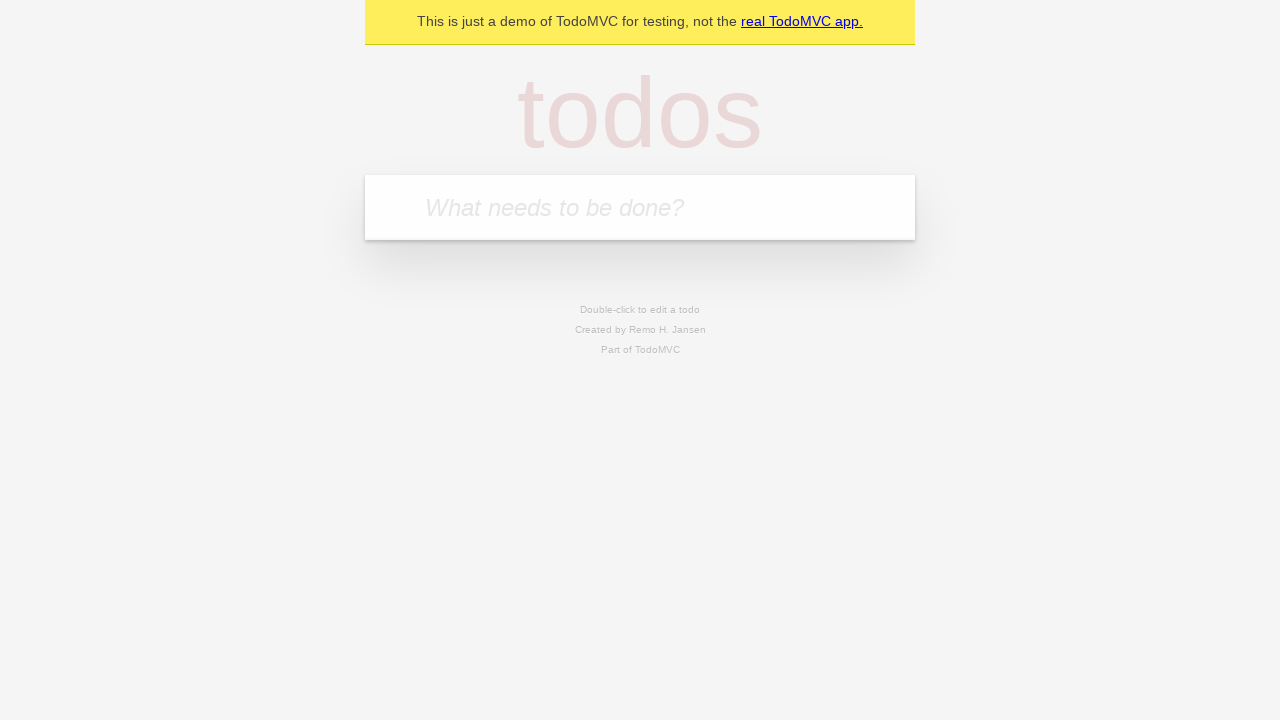

Located the 'What needs to be done?' input field
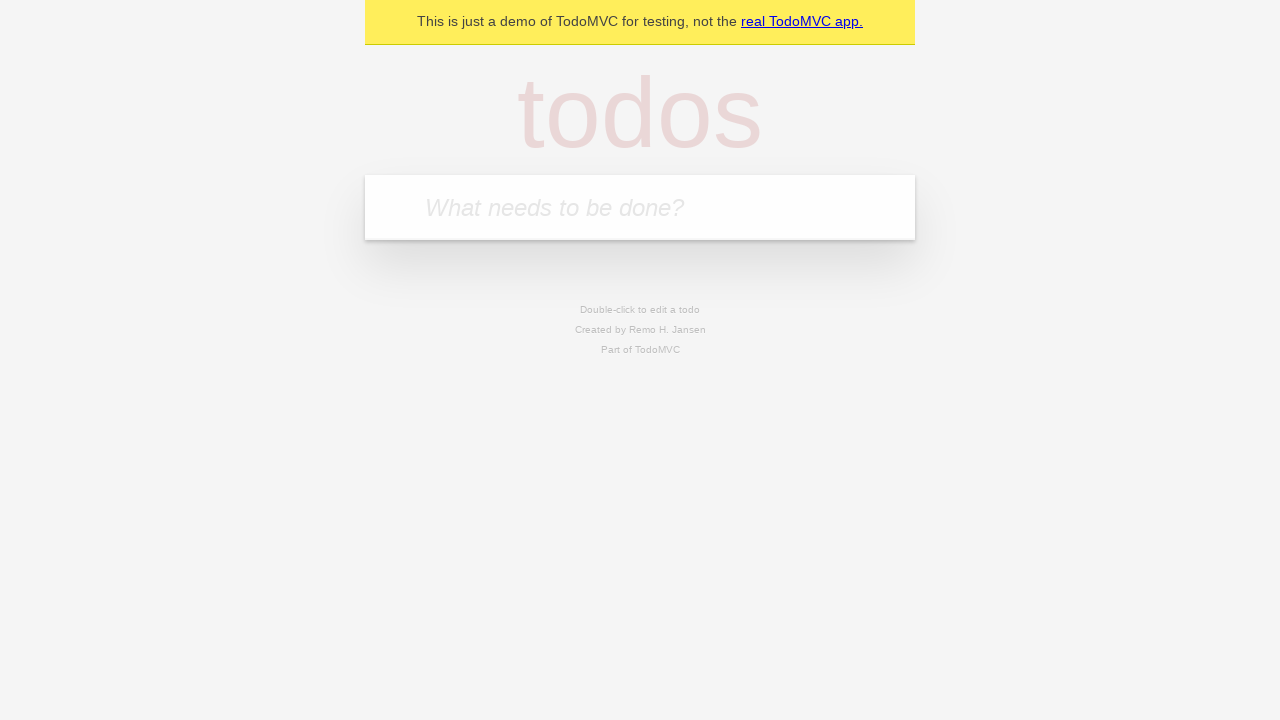

Filled first todo item 'buy some cheese' on internal:attr=[placeholder="What needs to be done?"i]
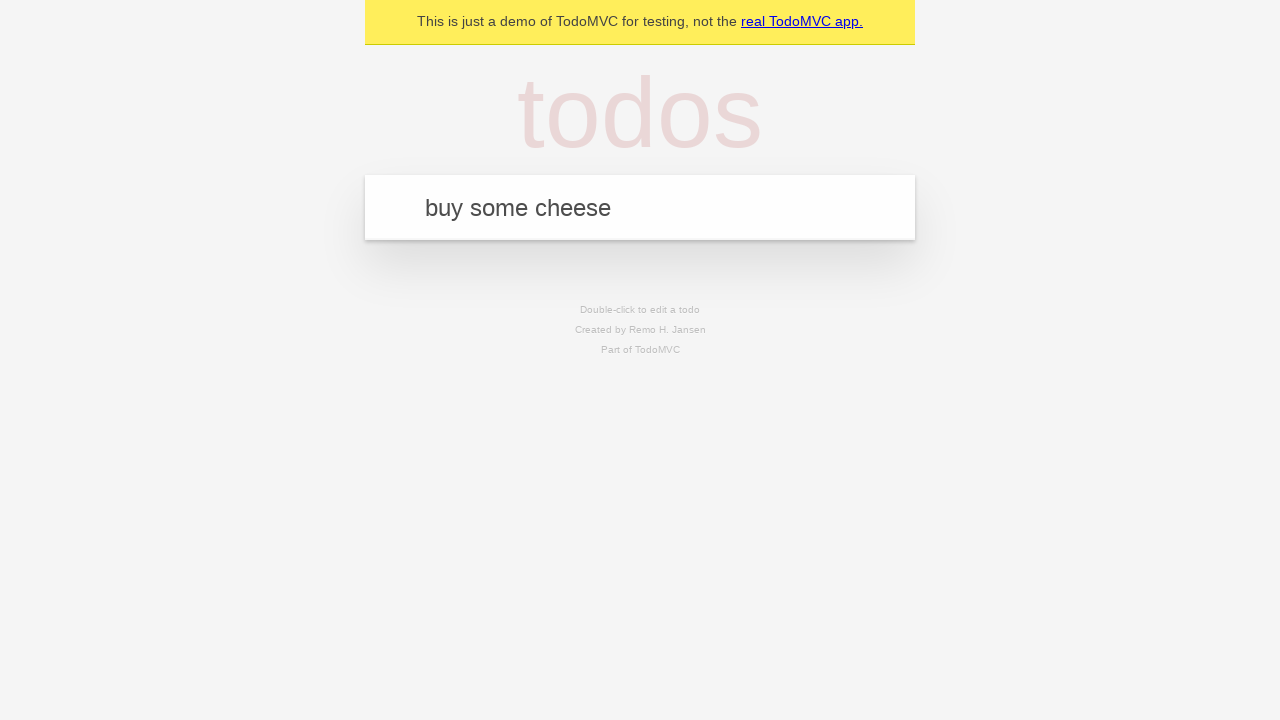

Pressed Enter to add first todo on internal:attr=[placeholder="What needs to be done?"i]
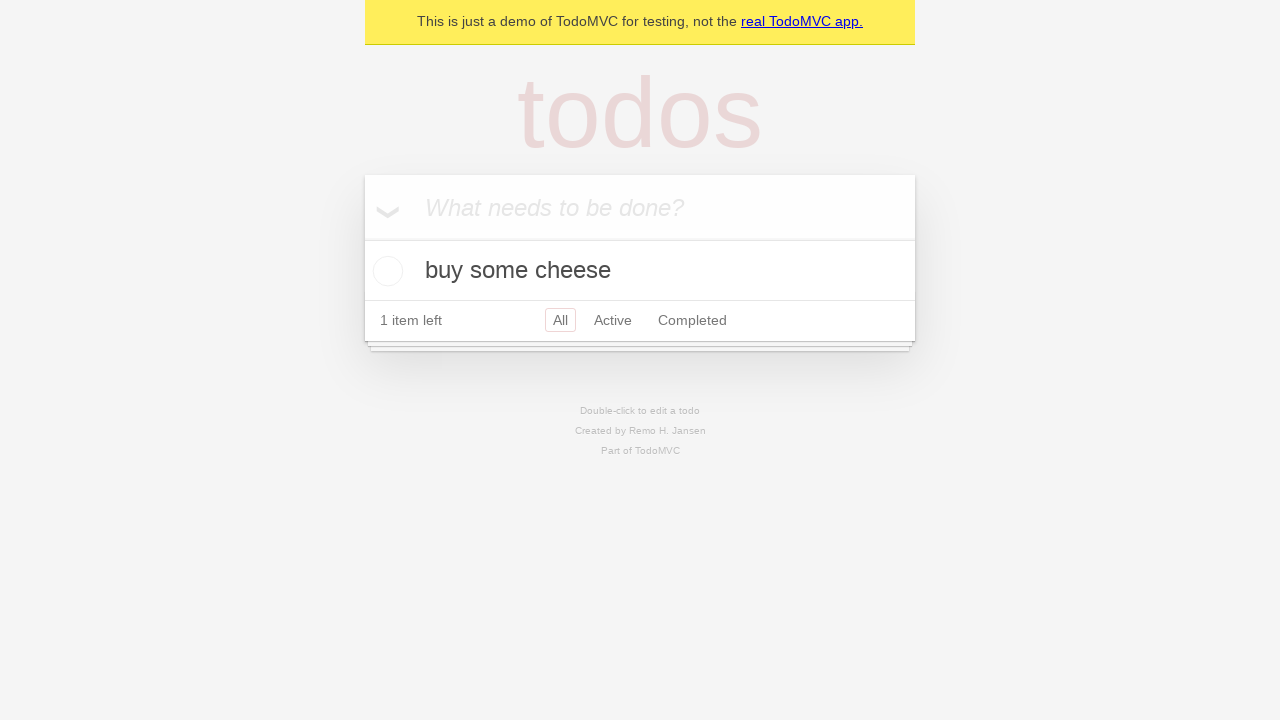

Filled second todo item 'feed the cat' on internal:attr=[placeholder="What needs to be done?"i]
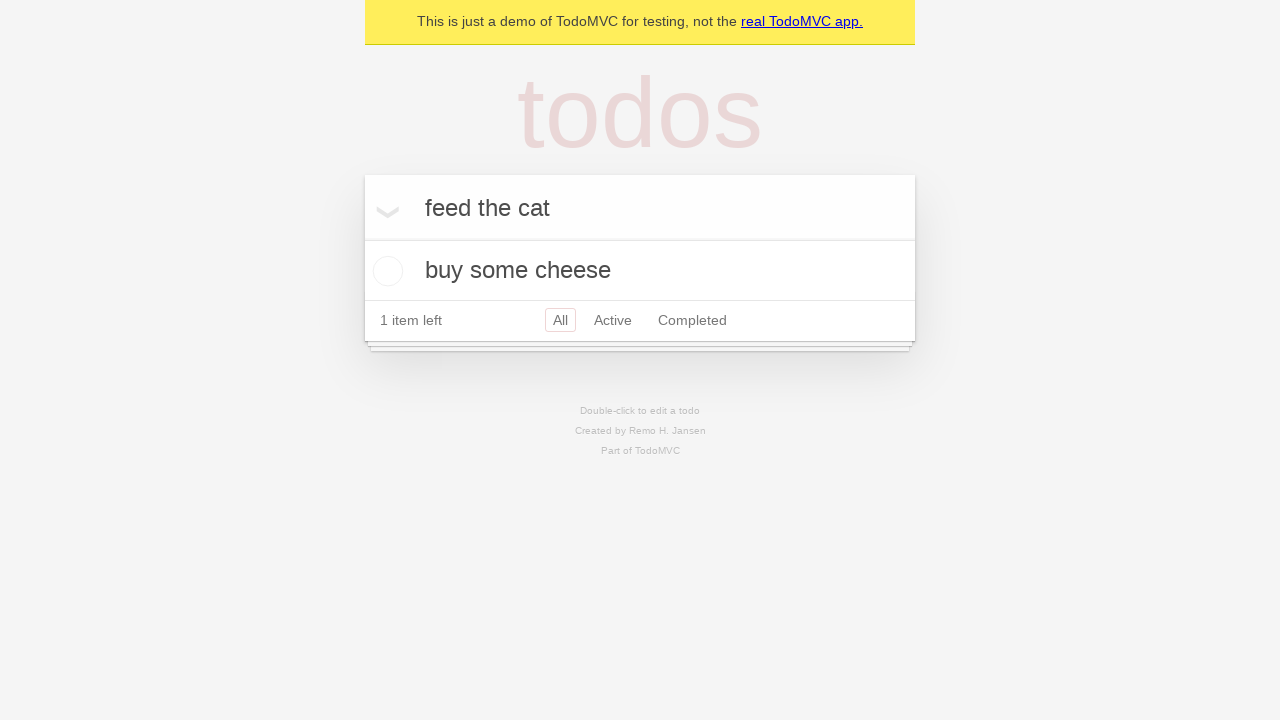

Pressed Enter to add second todo on internal:attr=[placeholder="What needs to be done?"i]
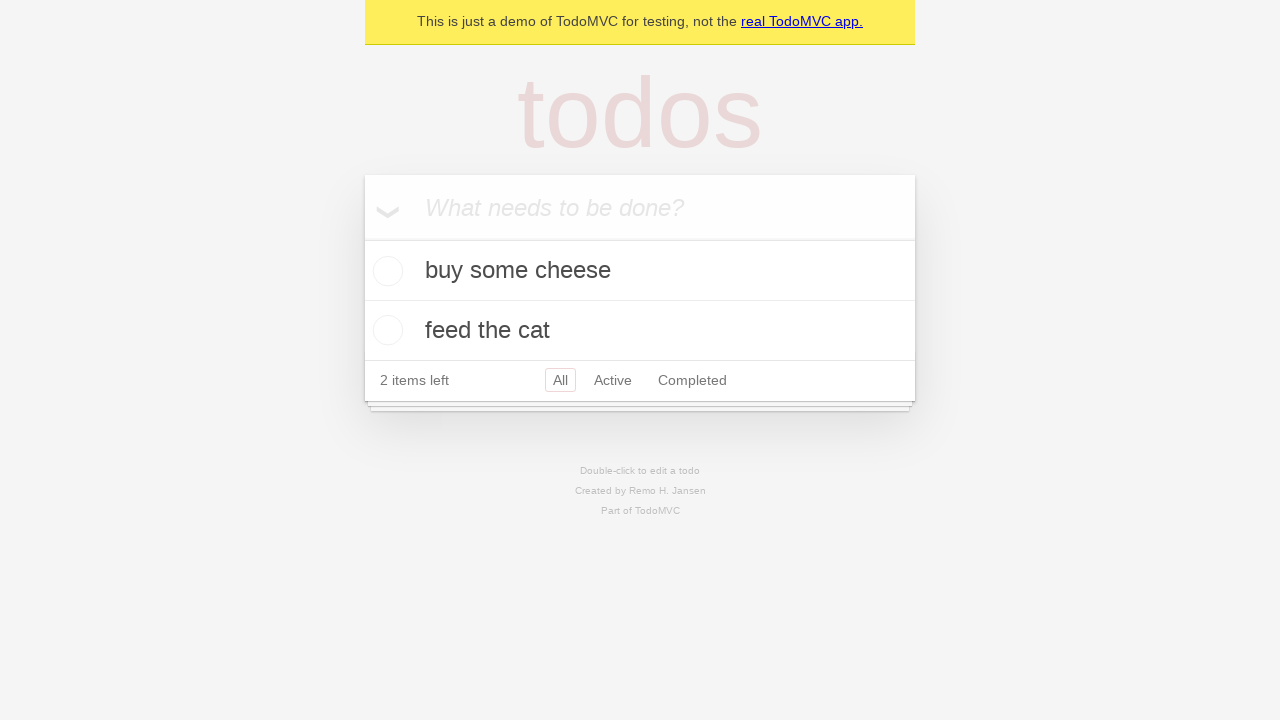

Filled third todo item 'book a doctors appointment' on internal:attr=[placeholder="What needs to be done?"i]
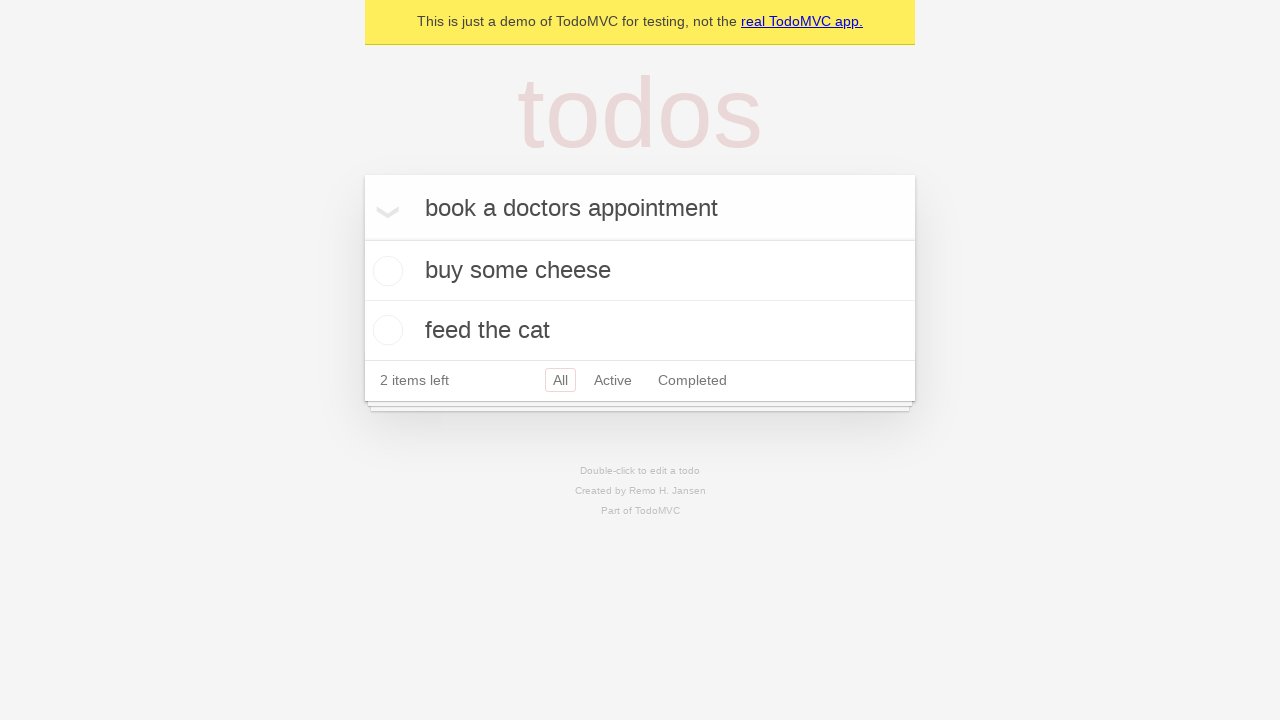

Pressed Enter to add third todo on internal:attr=[placeholder="What needs to be done?"i]
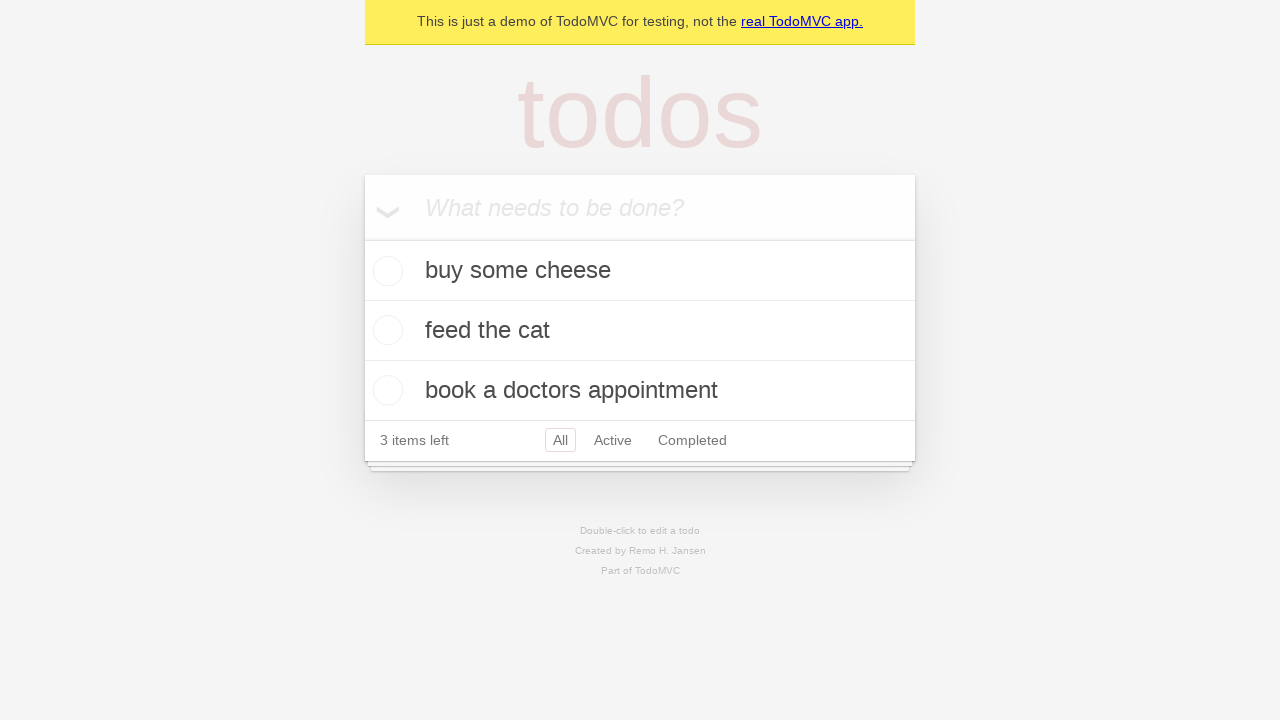

Checked the first todo item as complete at (385, 271) on .todo-list li .toggle >> nth=0
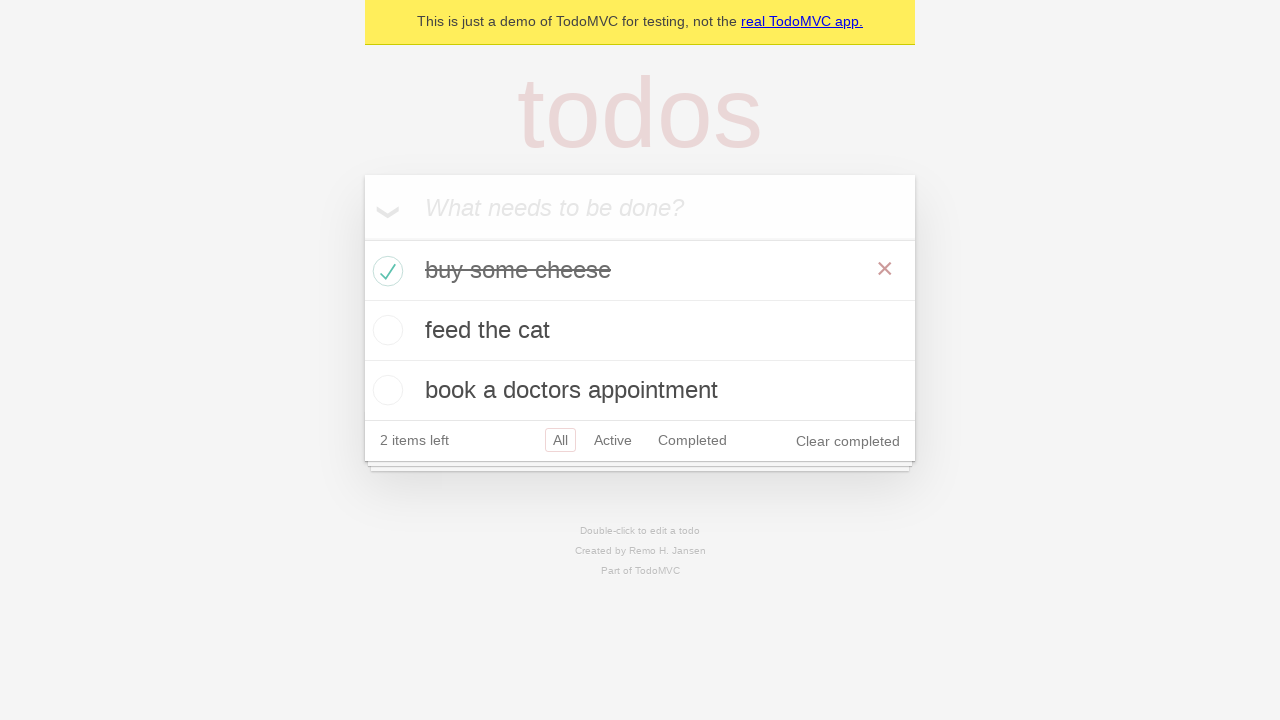

Clear completed button appeared after marking item complete
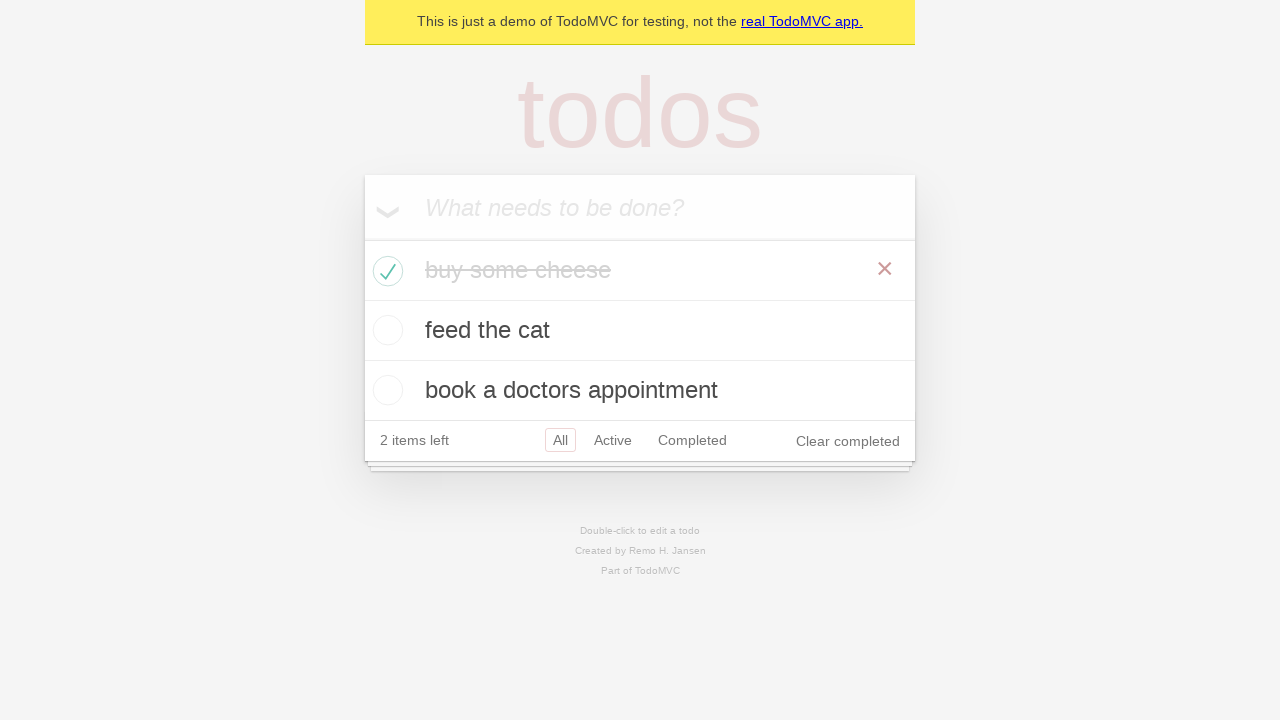

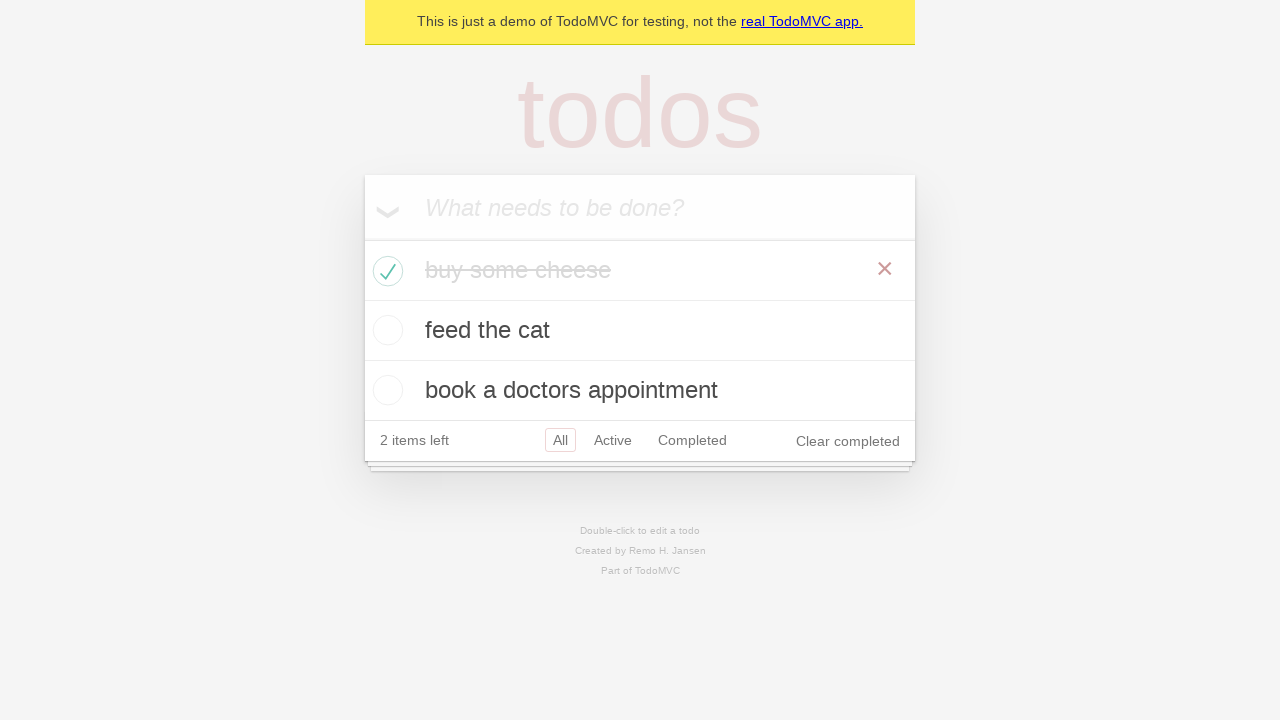